Tests that the complete all checkbox updates state when individual items are completed or cleared.

Starting URL: https://demo.playwright.dev/todomvc

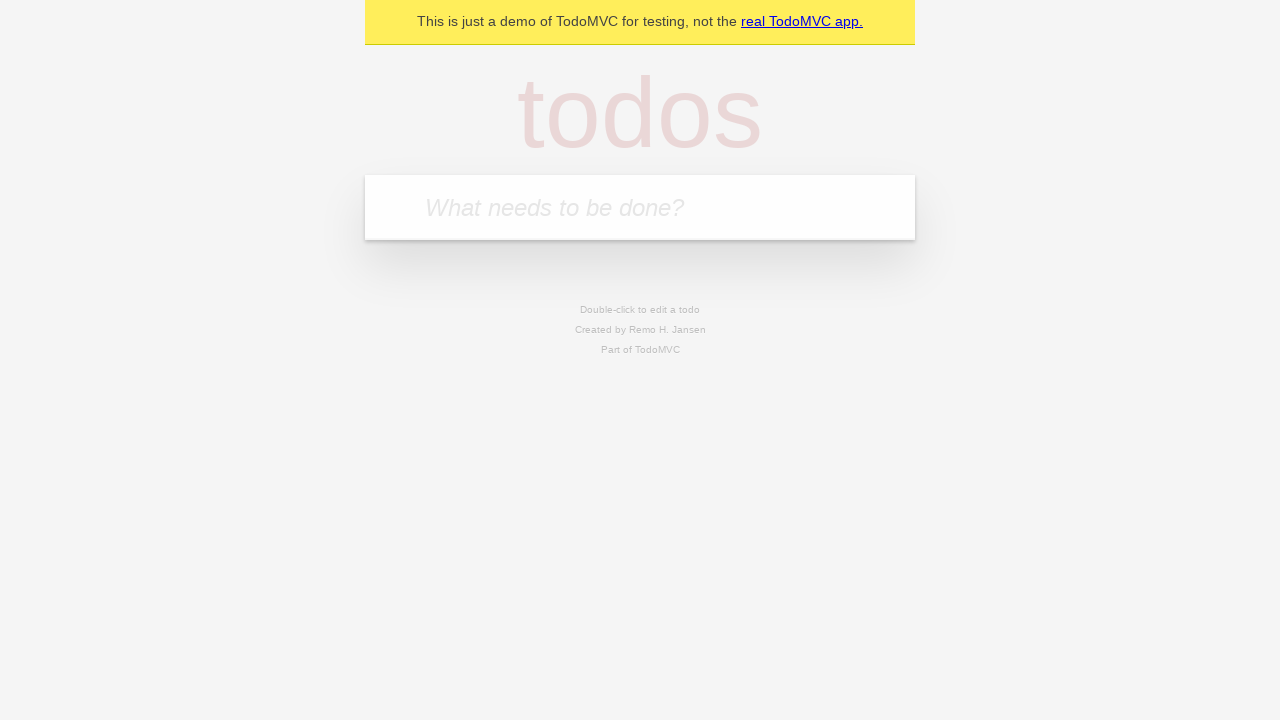

Filled input field with 'buy some cheese' on internal:attr=[placeholder="What needs to be done?"i]
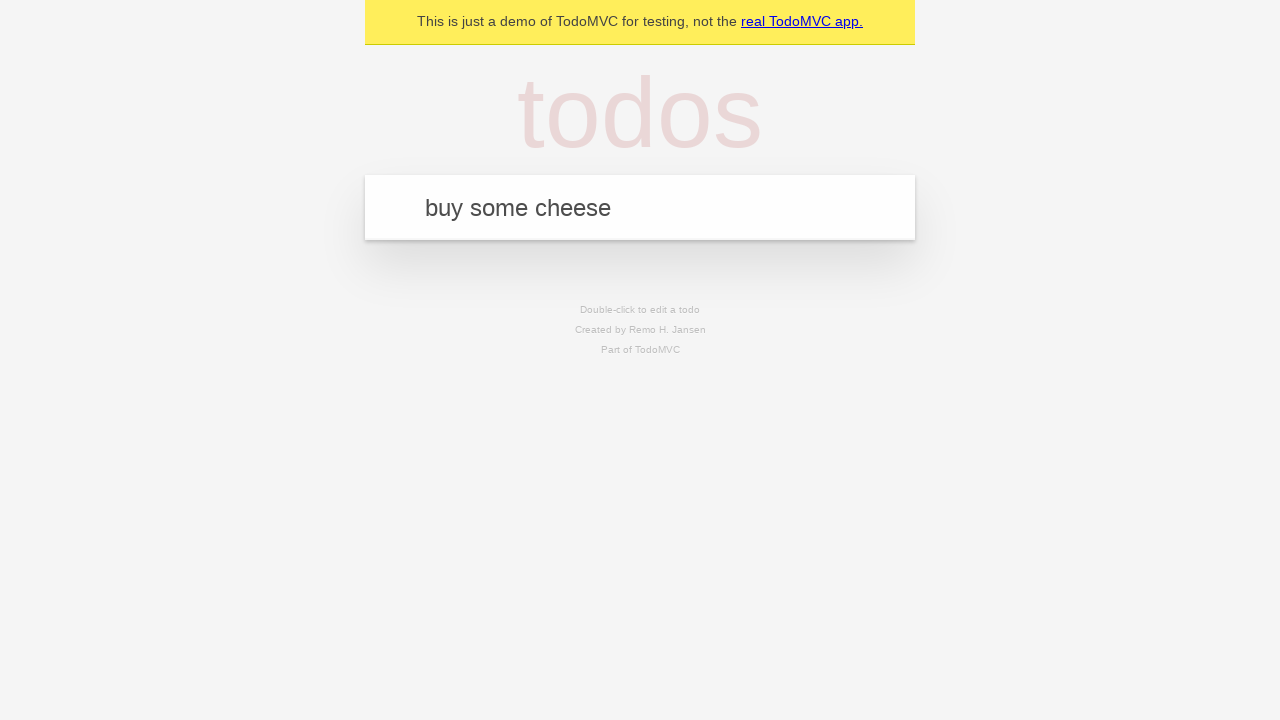

Pressed Enter to create first todo item on internal:attr=[placeholder="What needs to be done?"i]
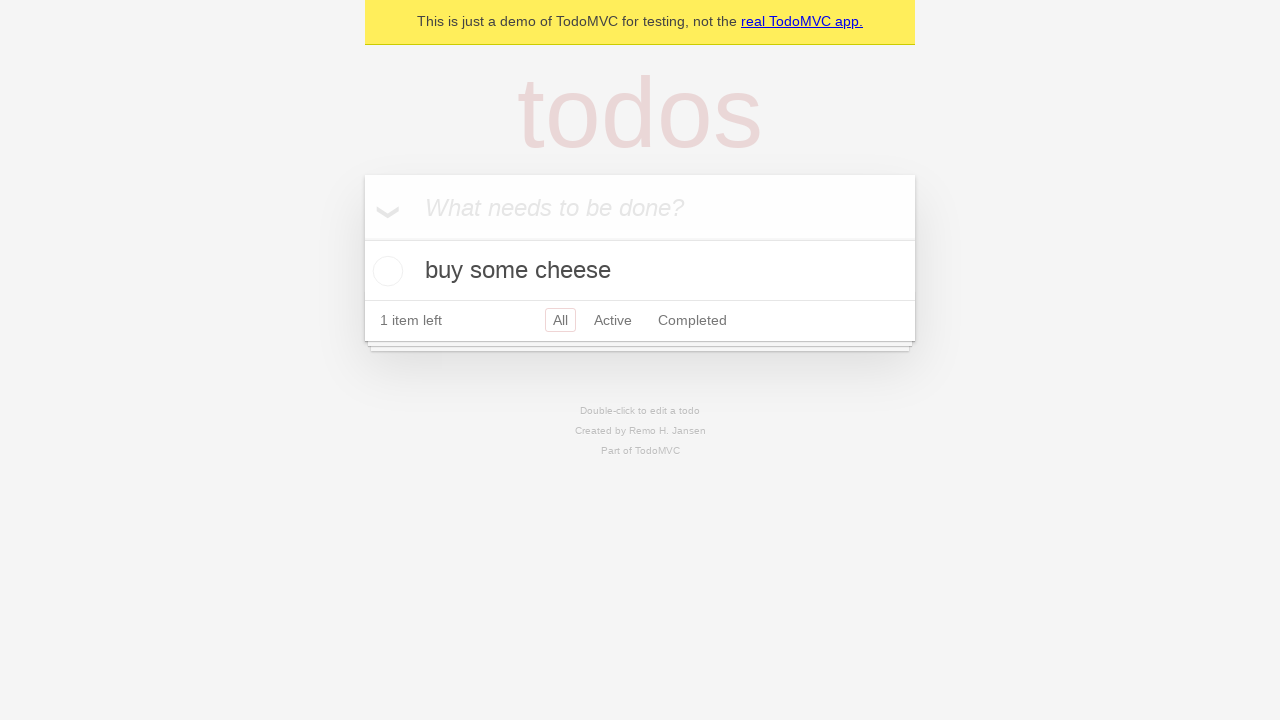

Filled input field with 'feed the cat' on internal:attr=[placeholder="What needs to be done?"i]
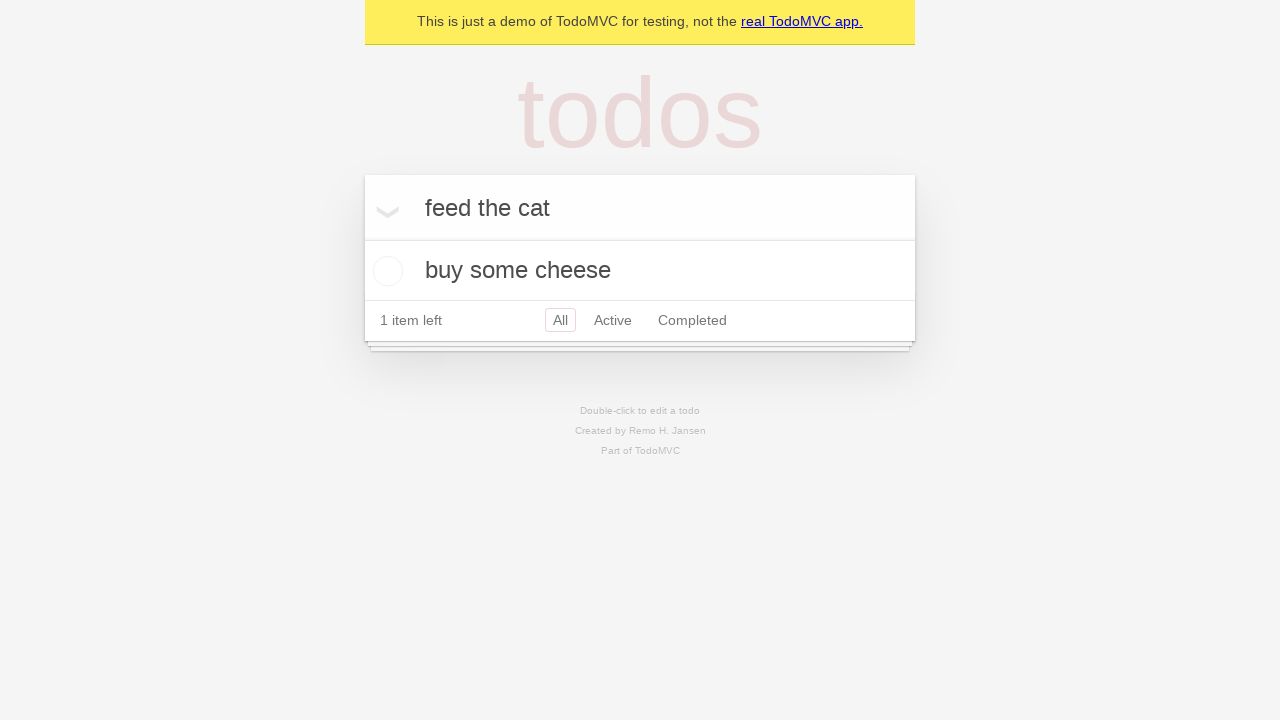

Pressed Enter to create second todo item on internal:attr=[placeholder="What needs to be done?"i]
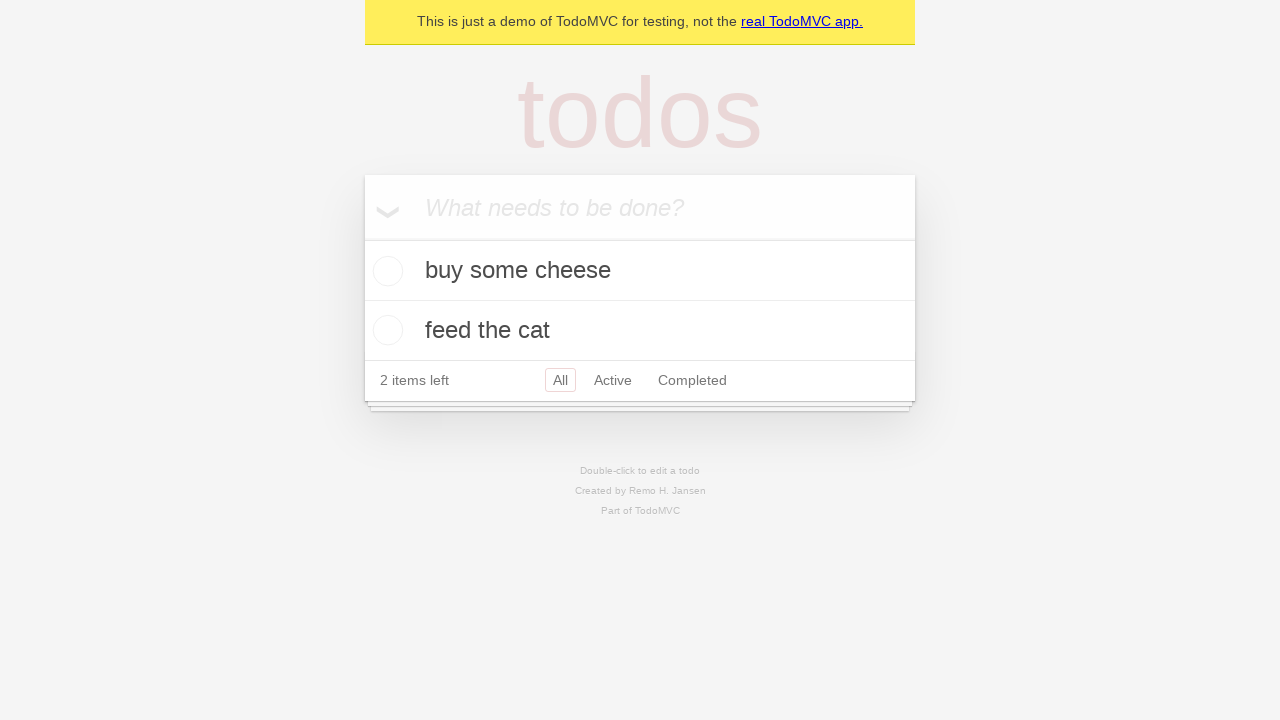

Filled input field with 'book a doctors appointment' on internal:attr=[placeholder="What needs to be done?"i]
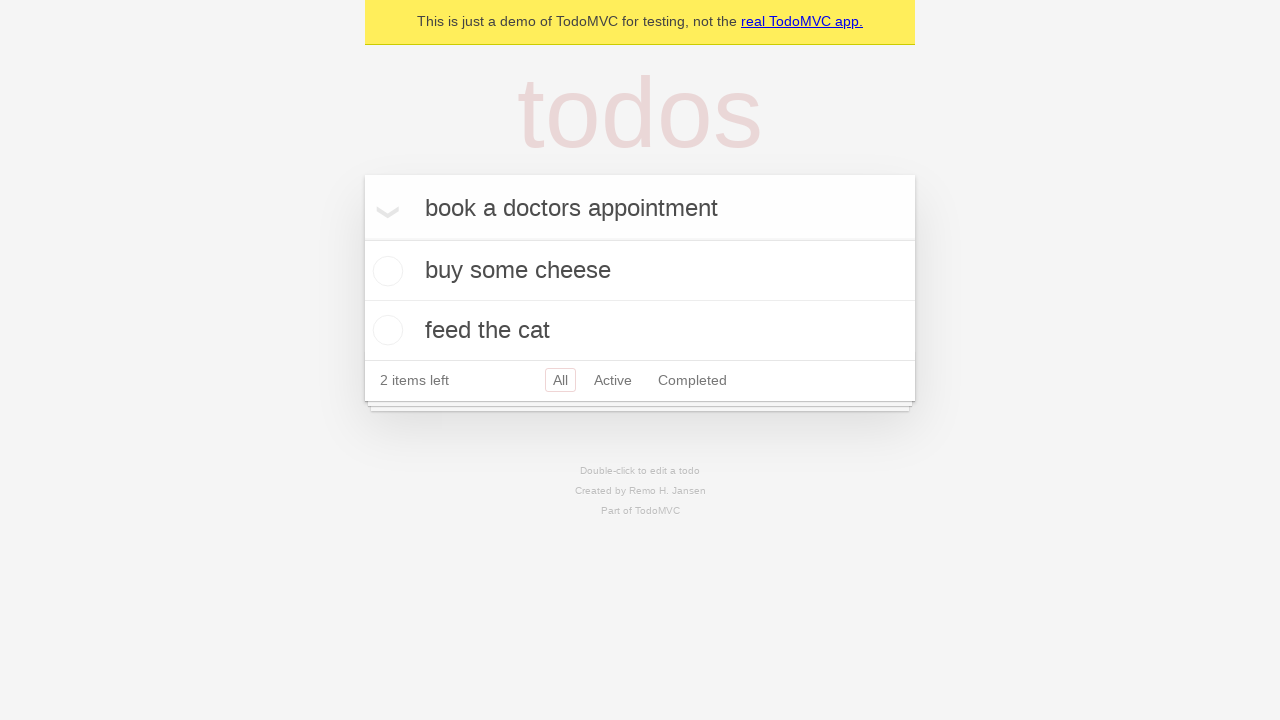

Pressed Enter to create third todo item on internal:attr=[placeholder="What needs to be done?"i]
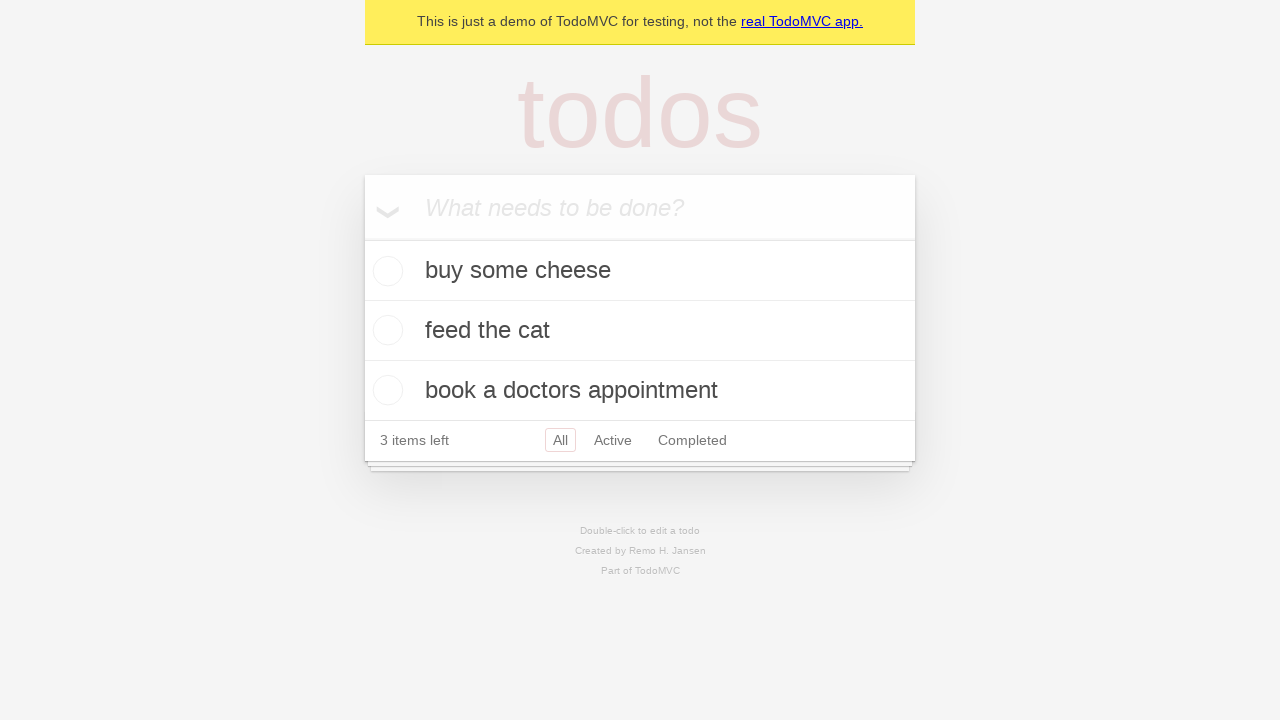

Checked the 'Mark all as complete' checkbox at (362, 238) on internal:label="Mark all as complete"i
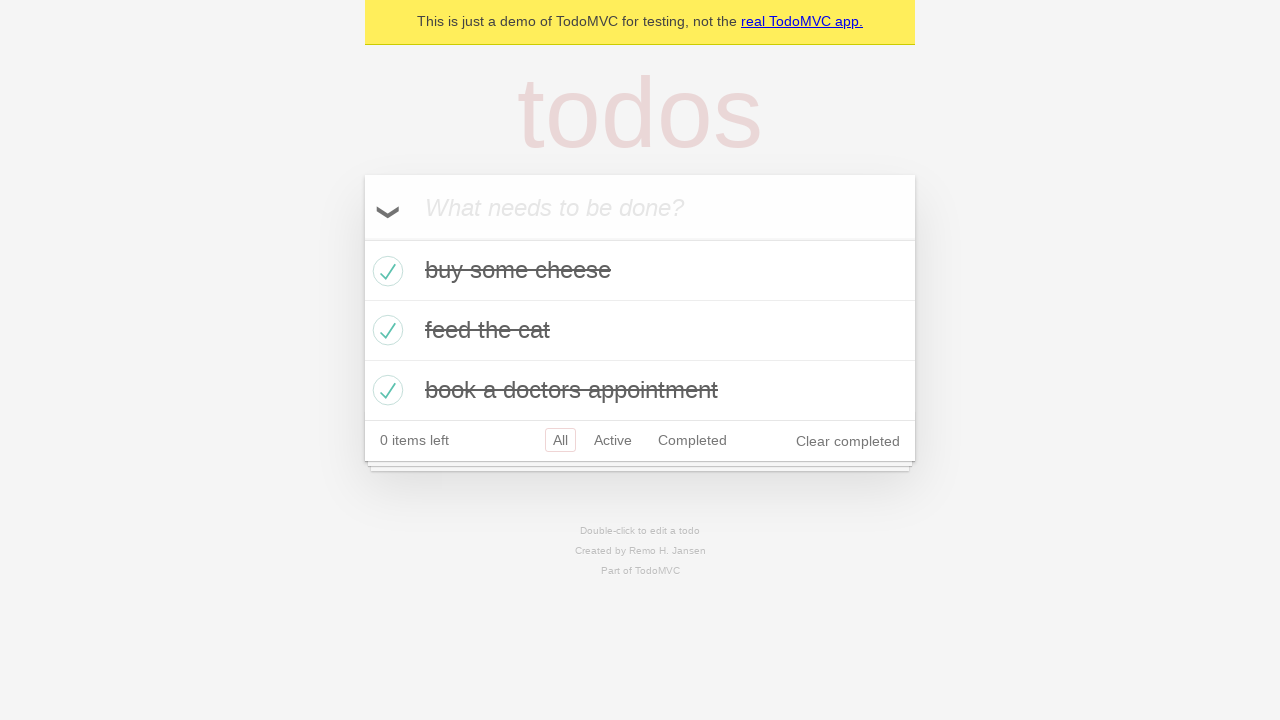

Unchecked the first todo item checkbox at (385, 271) on internal:testid=[data-testid="todo-item"s] >> nth=0 >> internal:role=checkbox
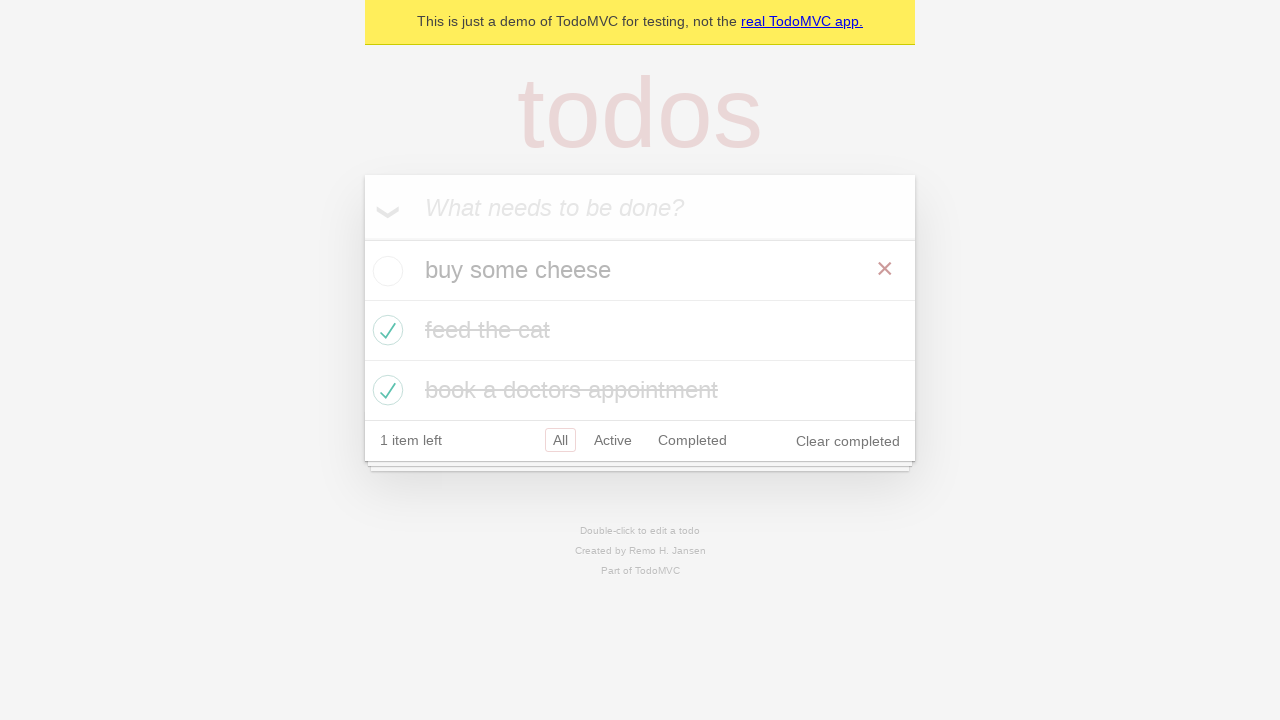

Checked the first todo item checkbox again at (385, 271) on internal:testid=[data-testid="todo-item"s] >> nth=0 >> internal:role=checkbox
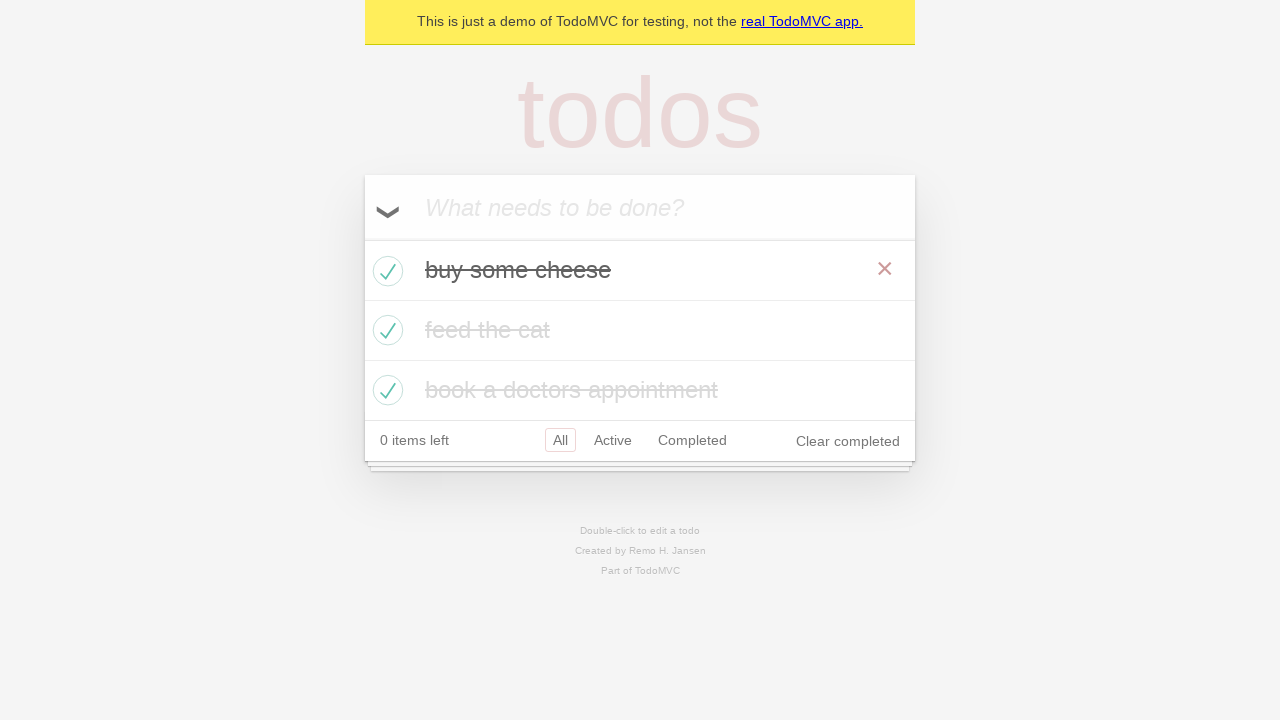

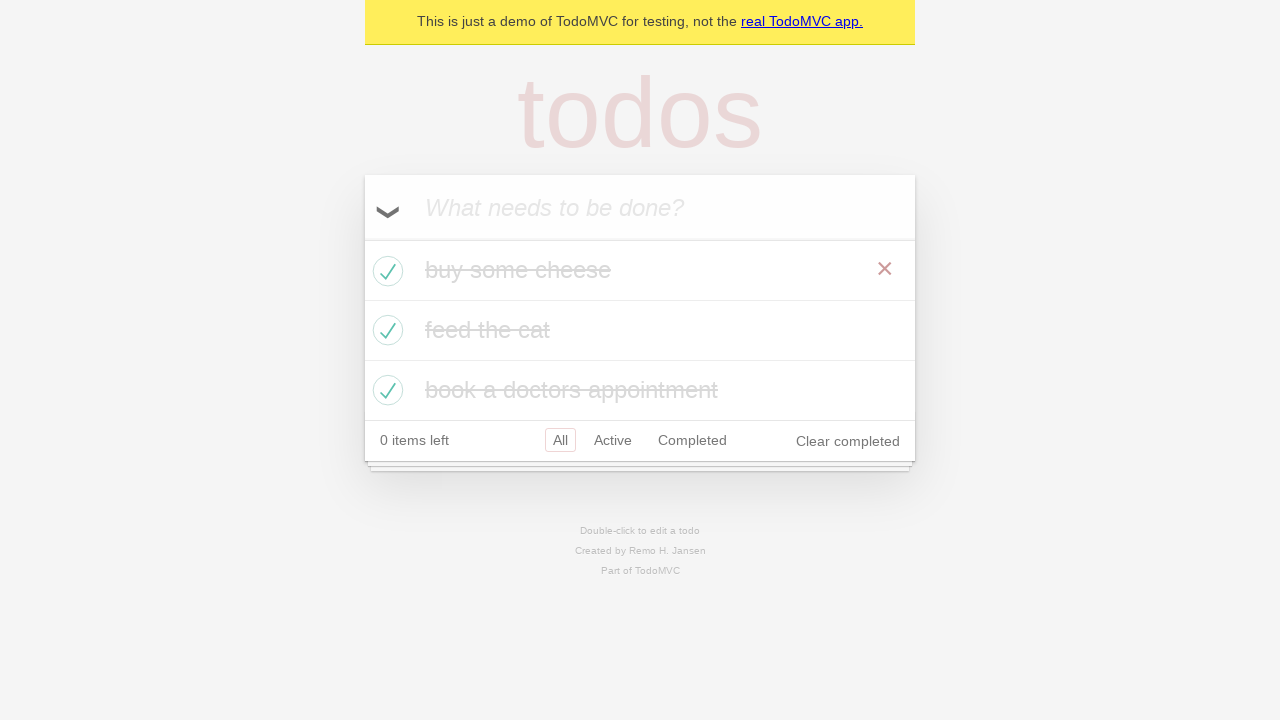